Logs in as bank manager, adds a new customer with random ID, handles the alert dialog, navigates to customer list and searches for the newly added customer

Starting URL: https://www.globalsqa.com/angularJs-protractor/BankingProject/#/login

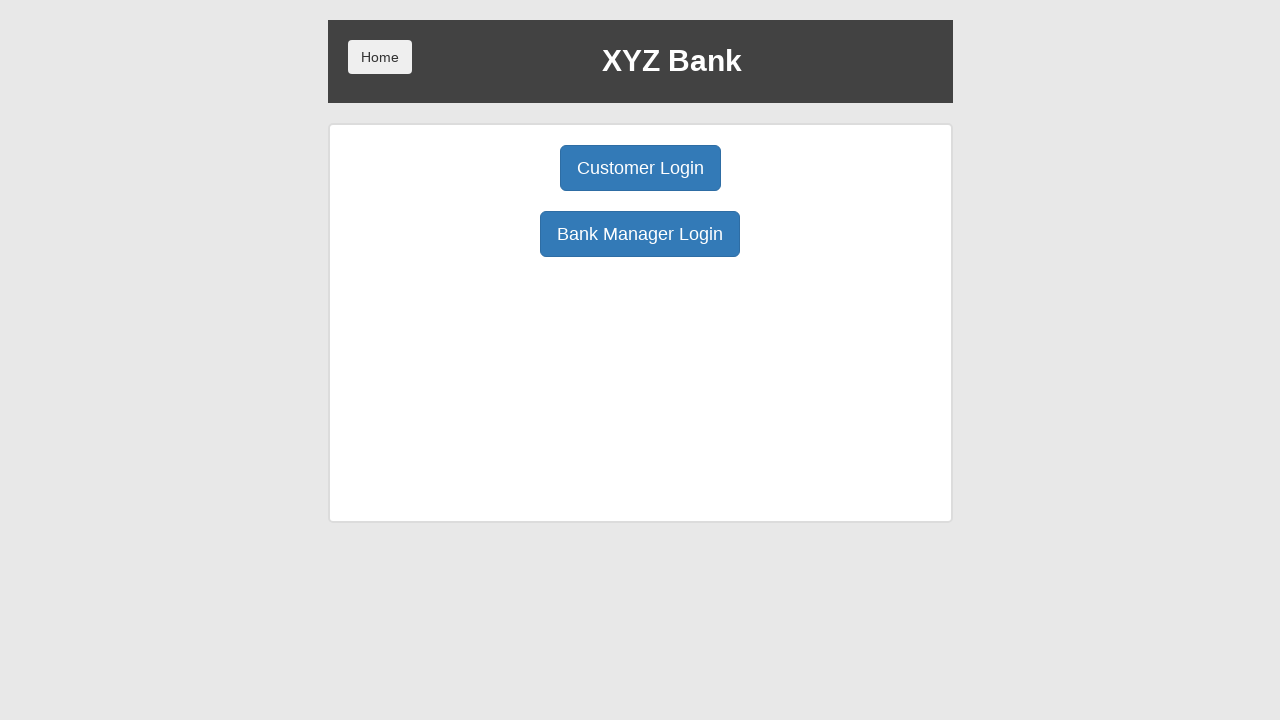

Clicked Bank Manager Login button at (640, 234) on xpath=/html/body/div/div/div[2]/div/div[1]/div[2]/button
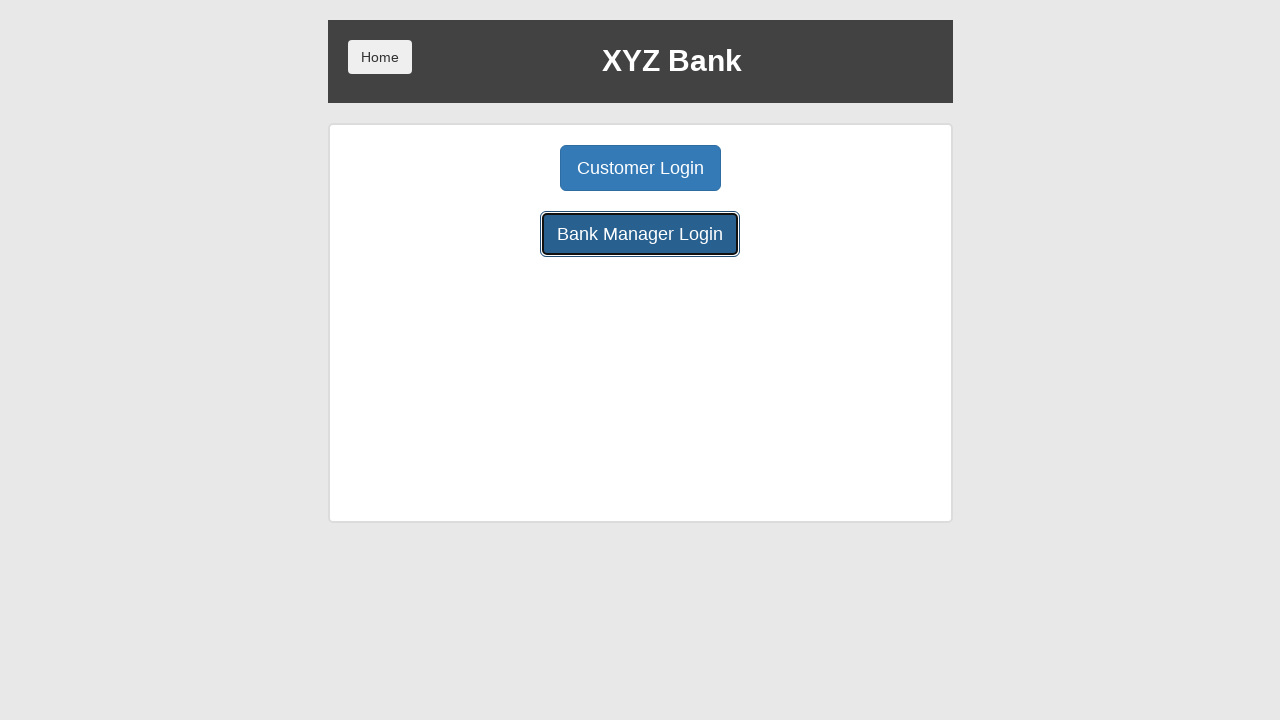

Clicked Add Customer button at (502, 168) on xpath=/html/body/div/div/div[2]/div/div[1]/button[1]
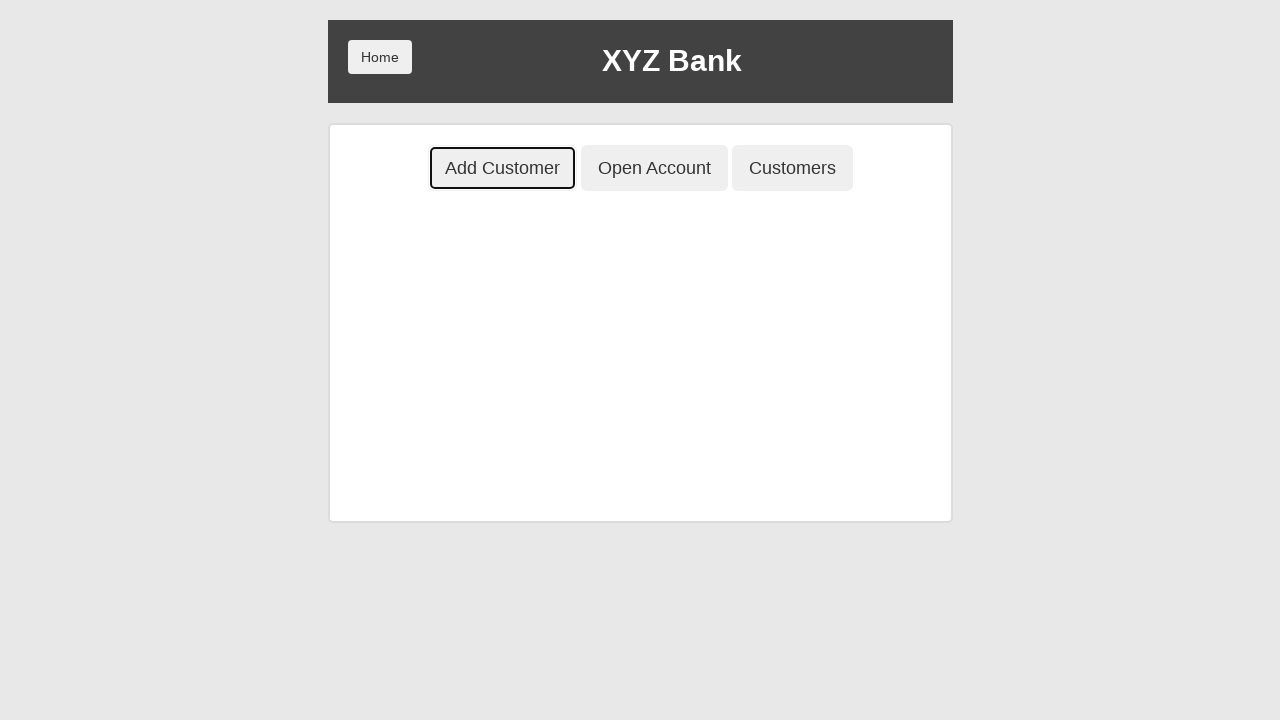

Filled customer name field with 'customer' on xpath=/html/body/div/div/div[2]/div/div[2]/div/div/form/div[1]/input
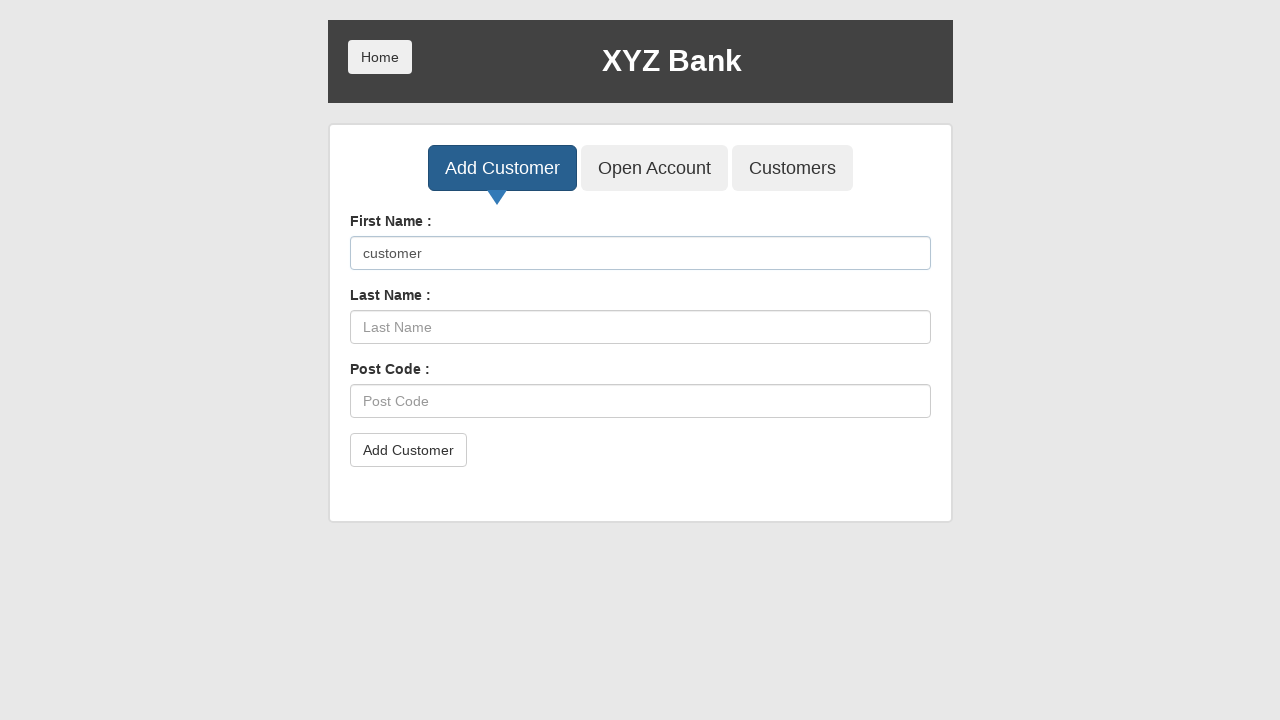

Filled customer email field with 'user84' on xpath=/html/body/div/div/div[2]/div/div[2]/div/div/form/div[2]/input
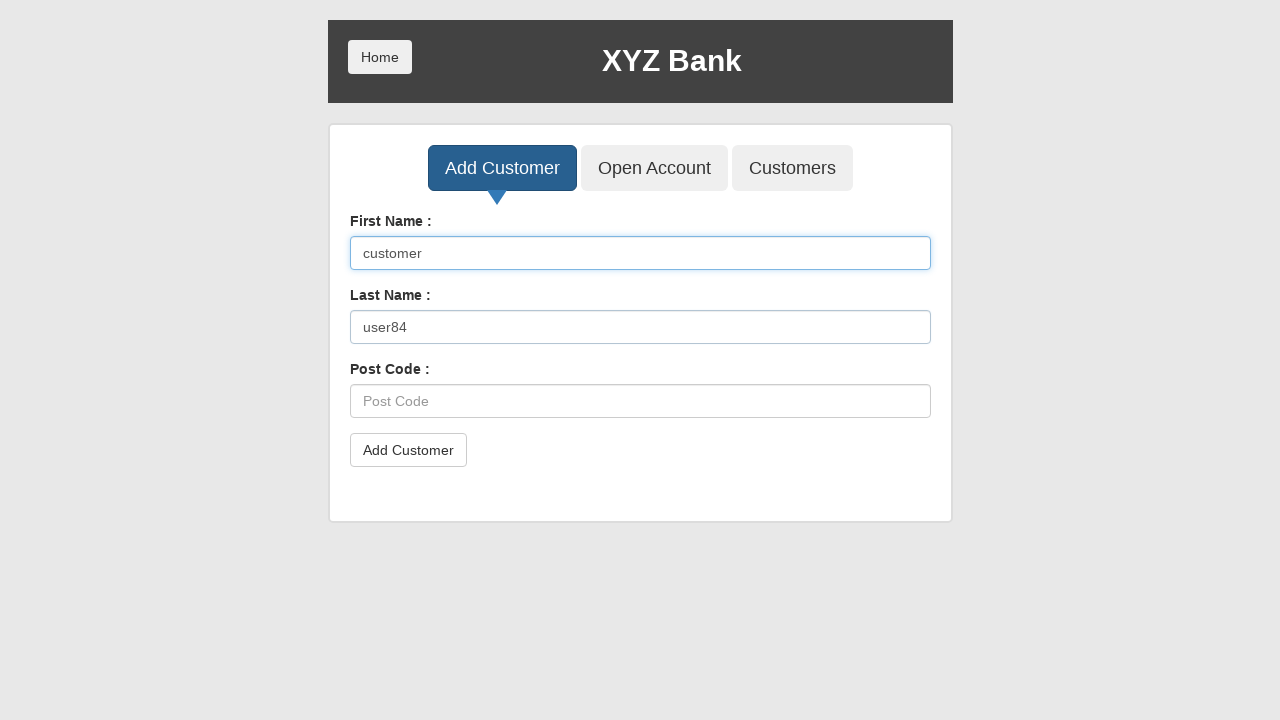

Filled customer ID field with '84' on xpath=/html/body/div/div/div[2]/div/div[2]/div/div/form/div[3]/input
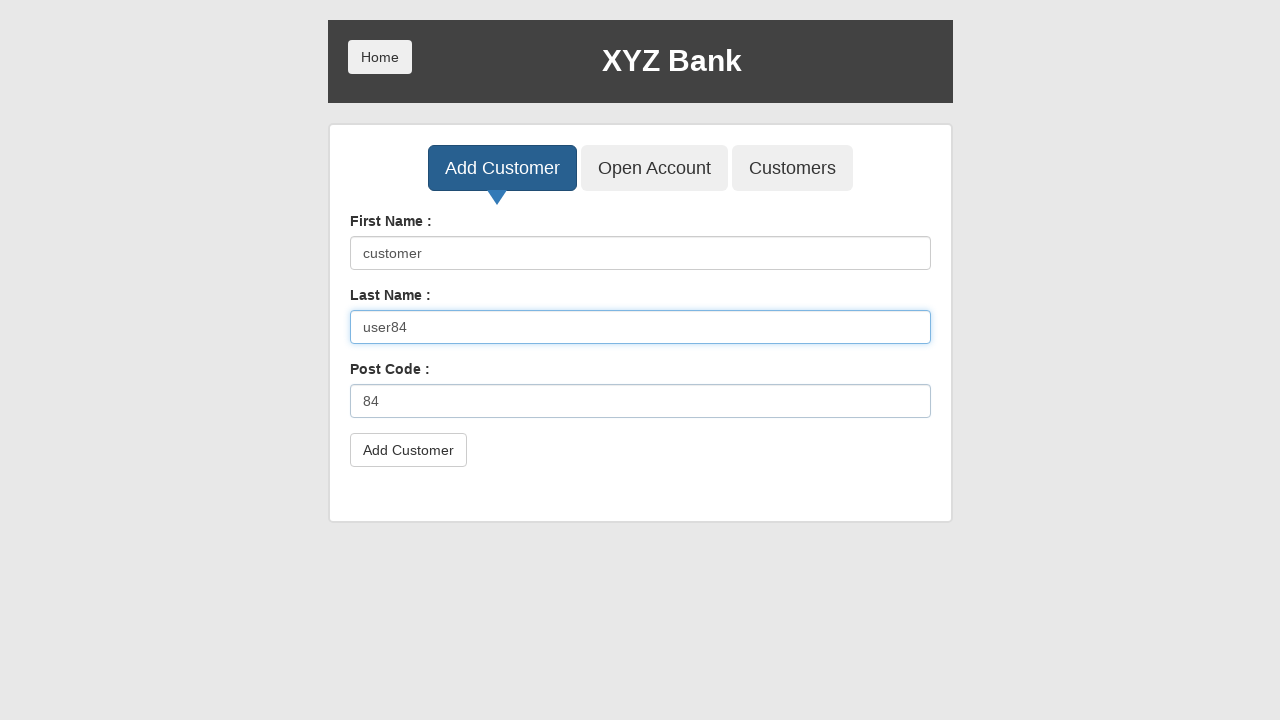

Clicked Add Customer submit button at (408, 450) on xpath=/html/body/div/div/div[2]/div/div[2]/div/div/form/button
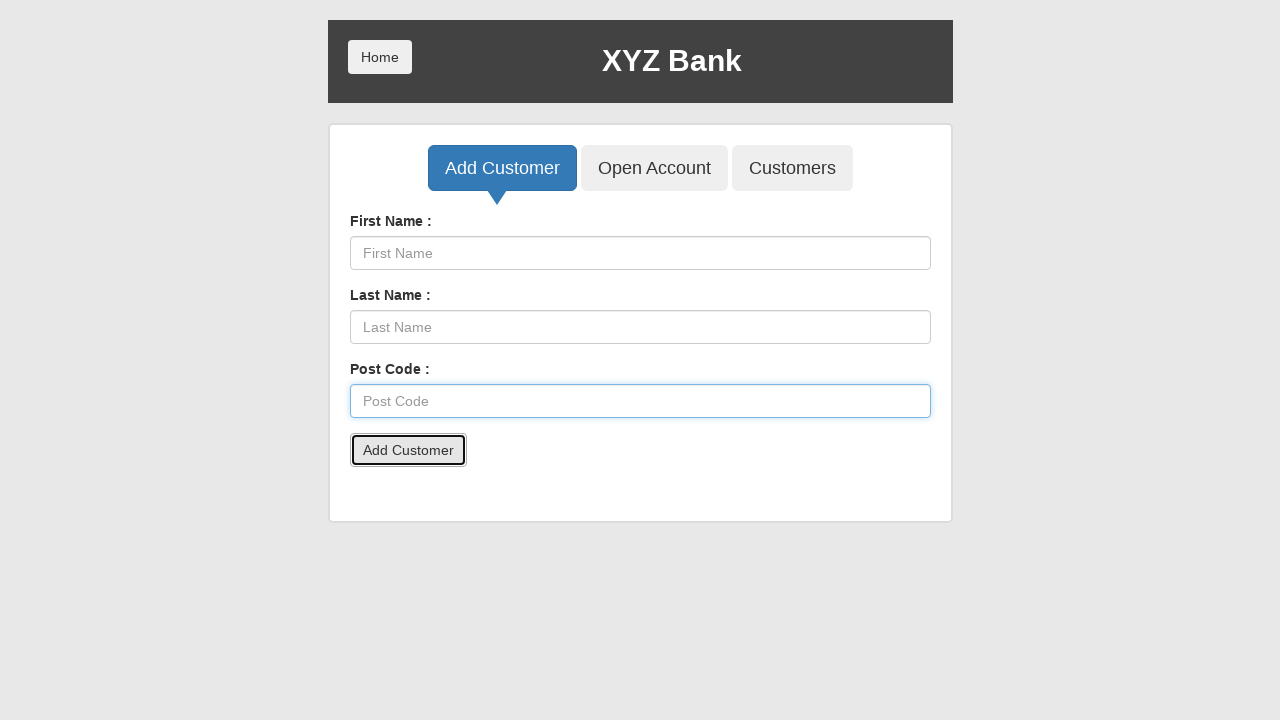

Set up alert dialog handler to accept alerts
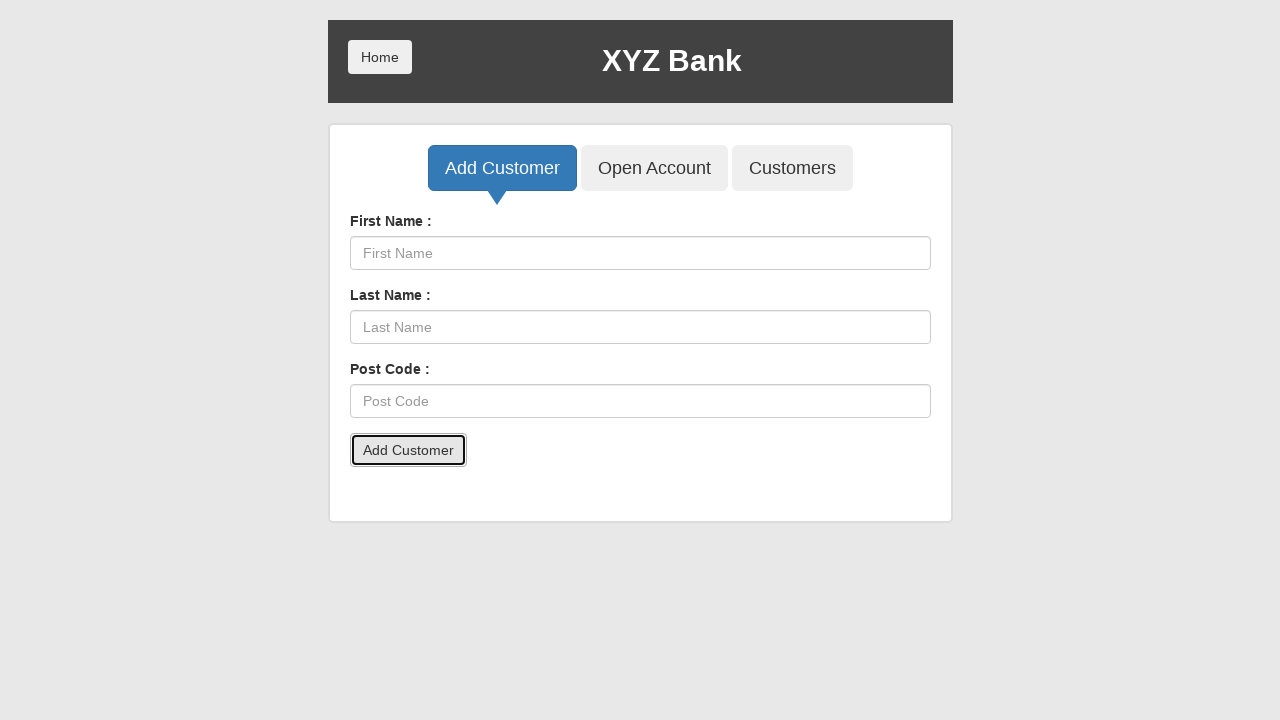

Navigated to customer list page
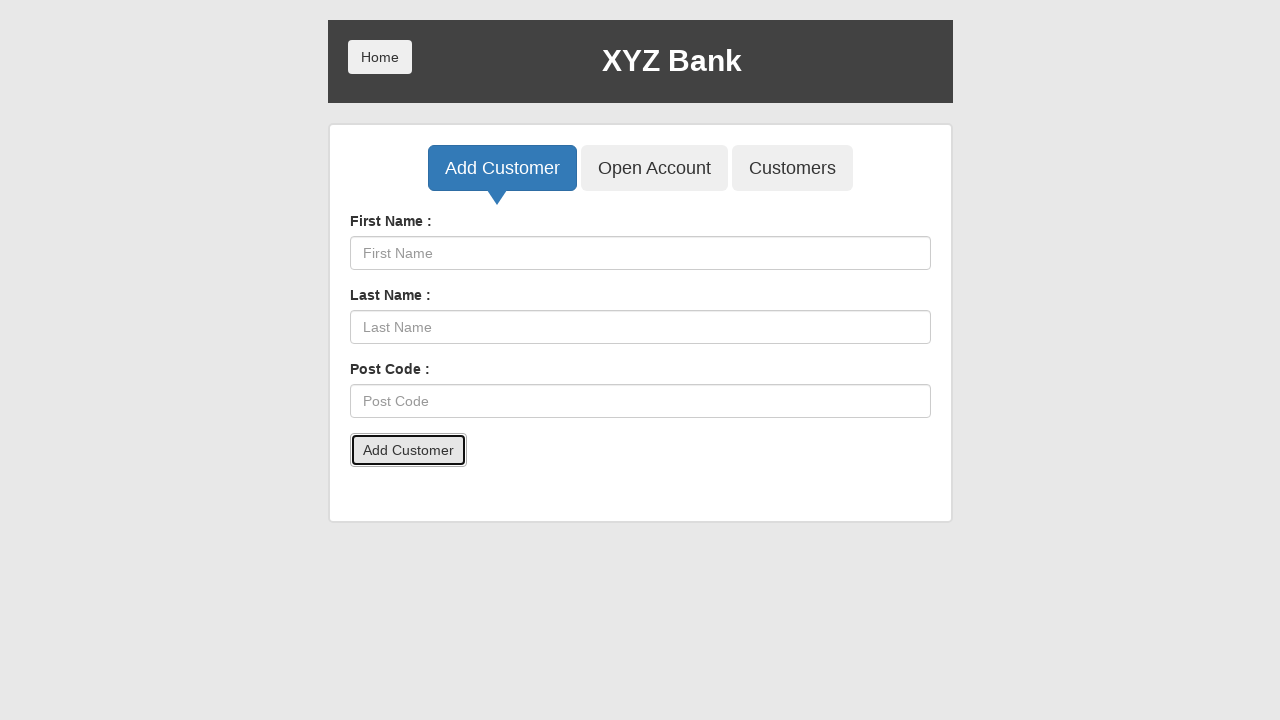

Filled search field with 'user84' to find newly added customer on xpath=/html/body/div/div/div[2]/div/div[2]/div/form/div/div/input
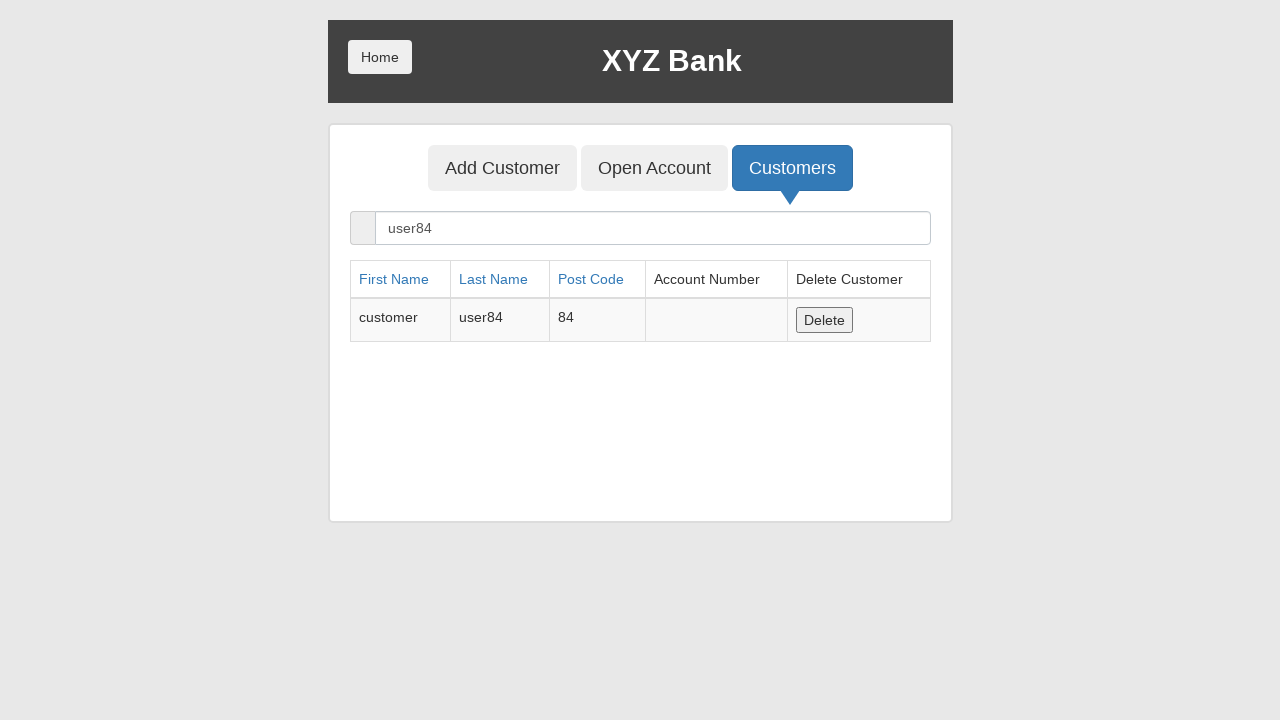

Waited for search results to update
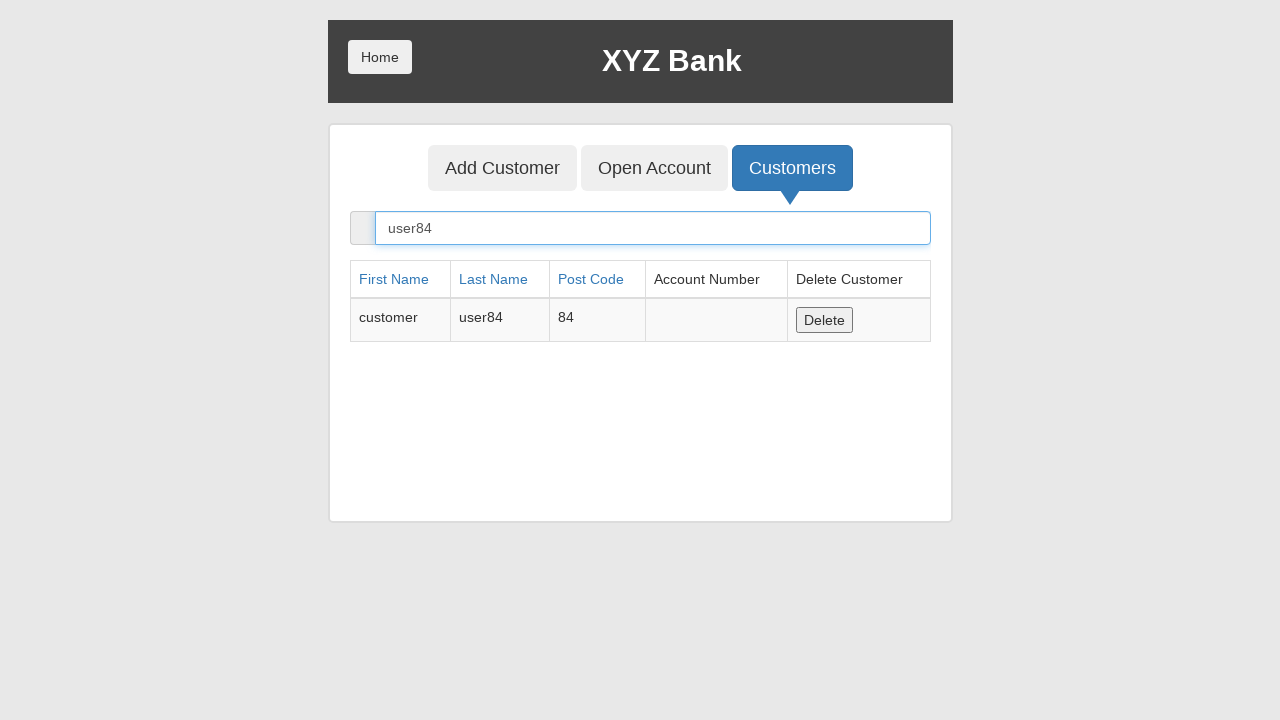

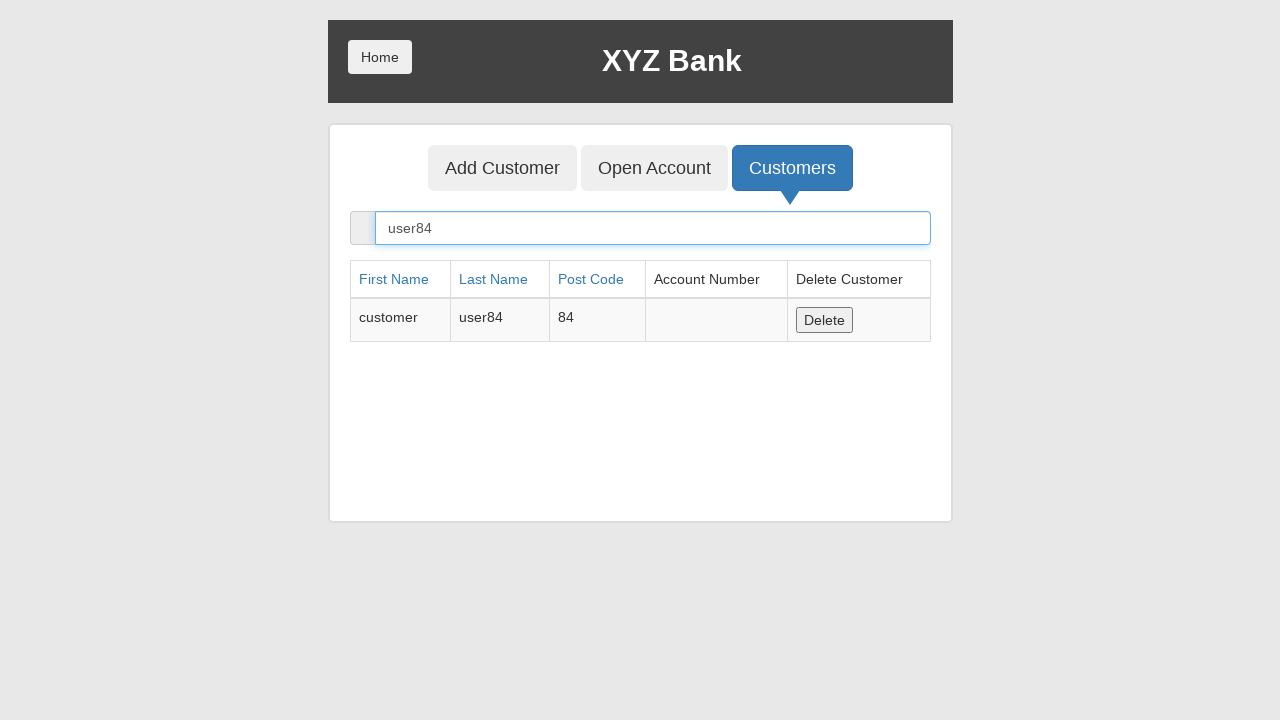